Navigates to the Land Rover New Range Rover page and waits for the breadcrumb navigation element to be visible

Starting URL: https://www.landrover.in/vehicles/new-range-rover/index.html

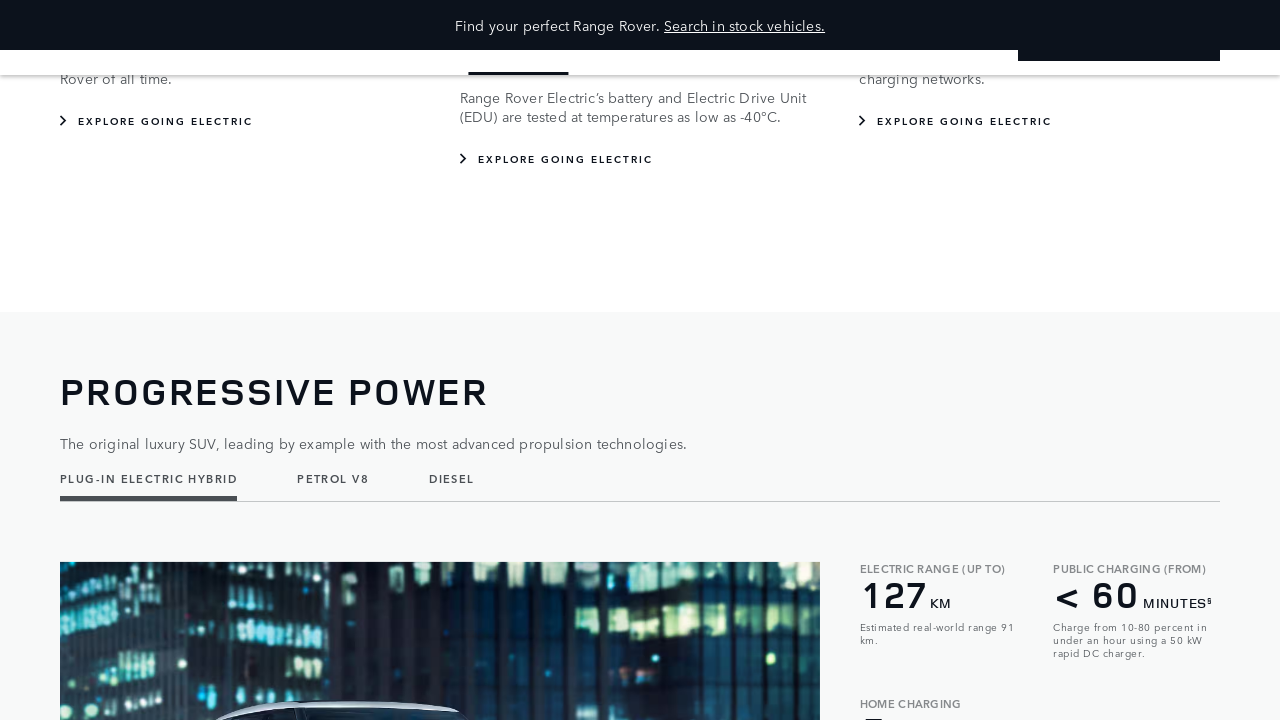

Navigated to Land Rover New Range Rover page
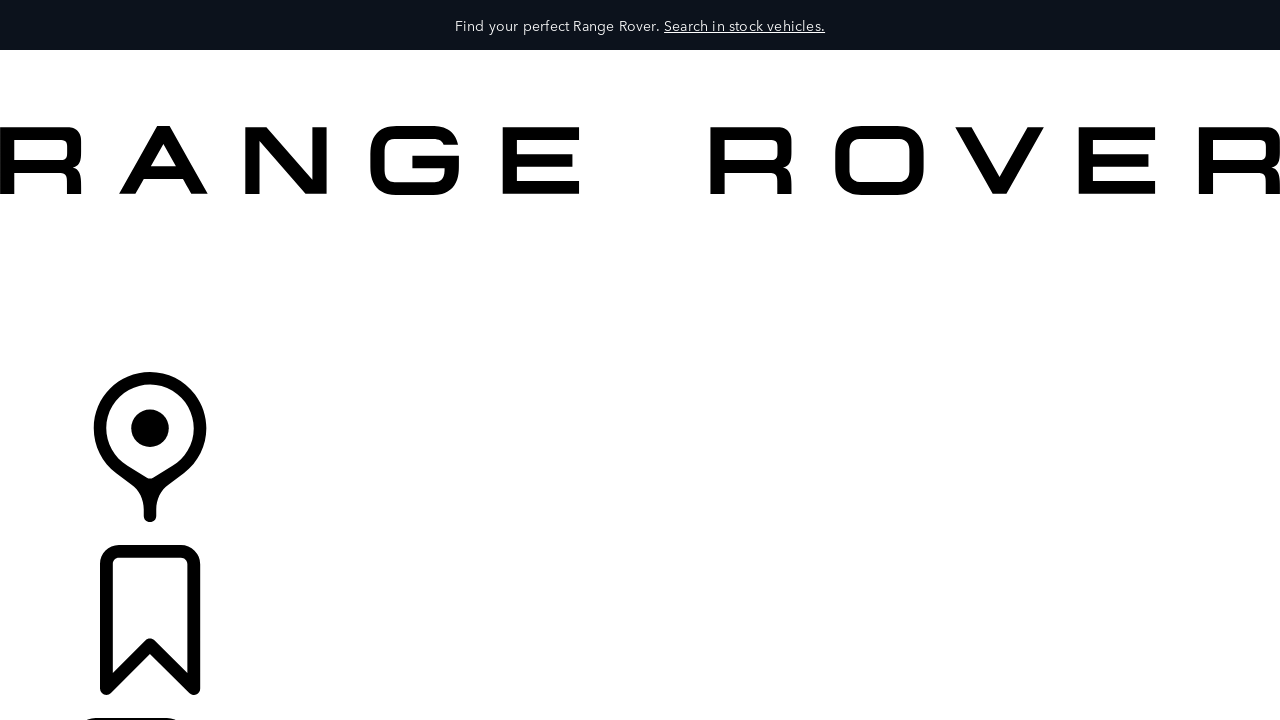

Breadcrumb navigation element became visible
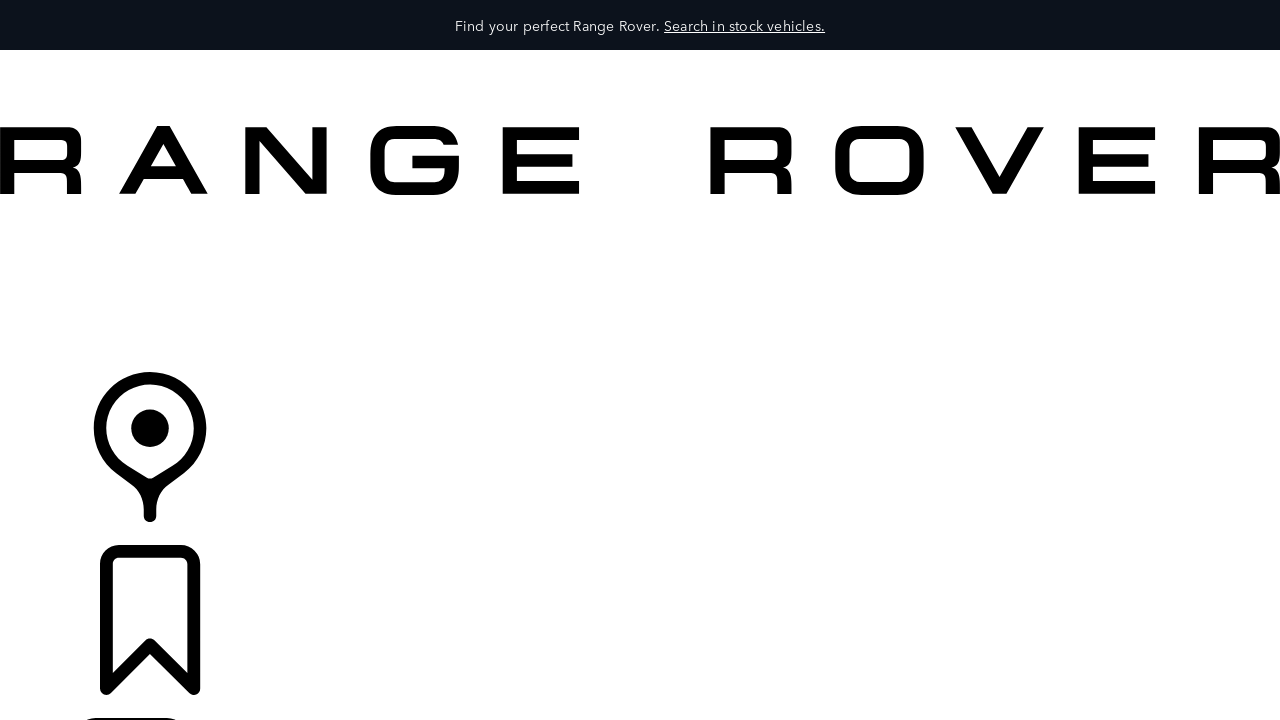

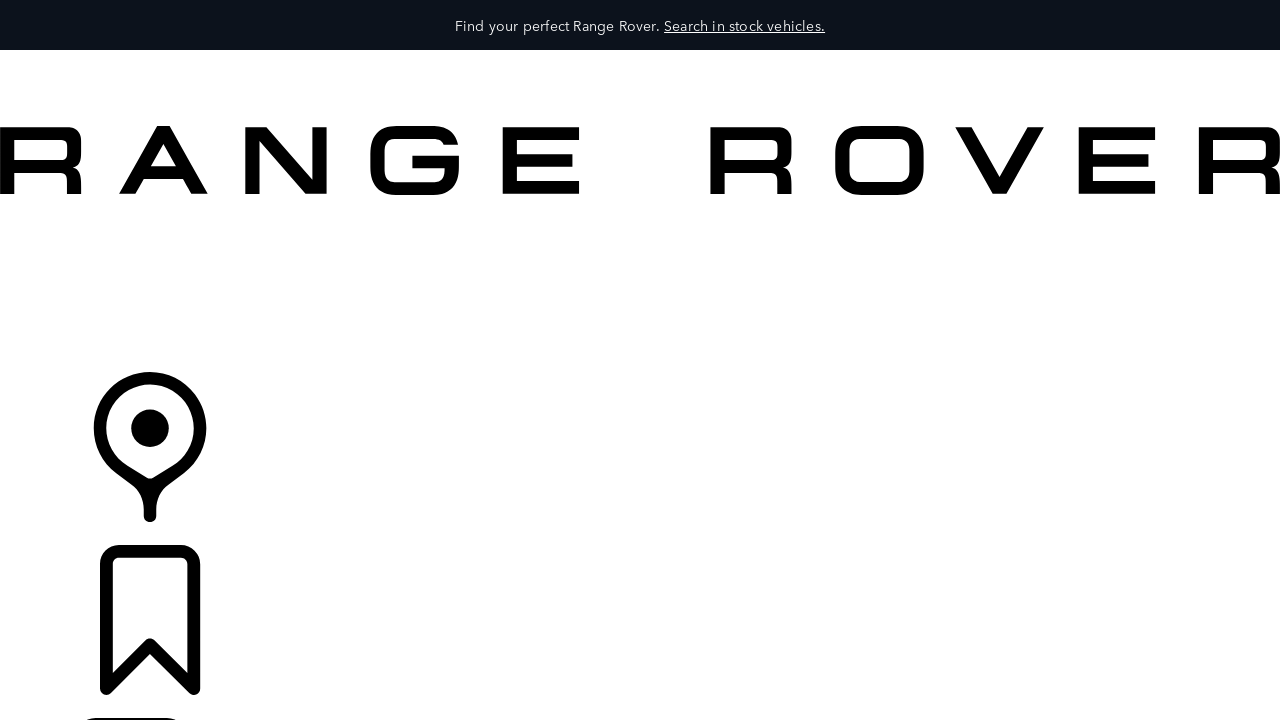